Tests phone number validation by entering an invalid phone number with insufficient digits

Starting URL: https://alada.vn/tai-khoan/dang-ky.html

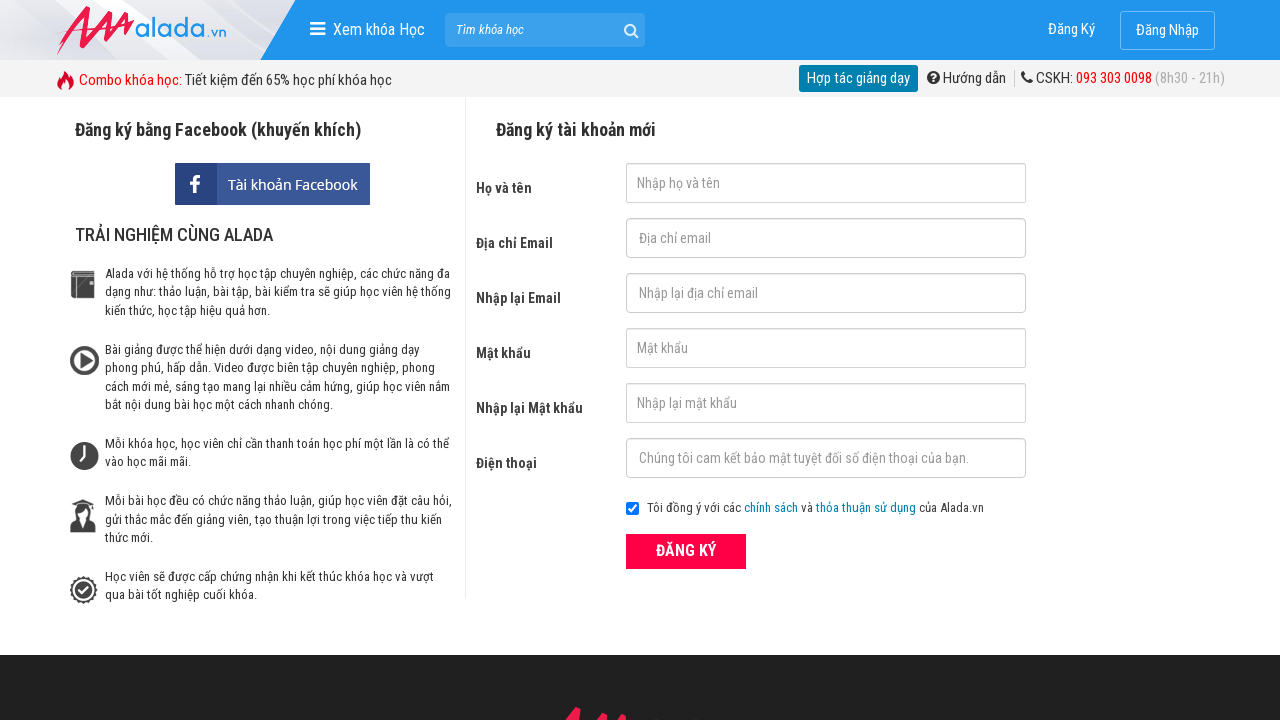

Filled first name field with 'Tu Thi Tra My' on //input[@id='txtFirstname']
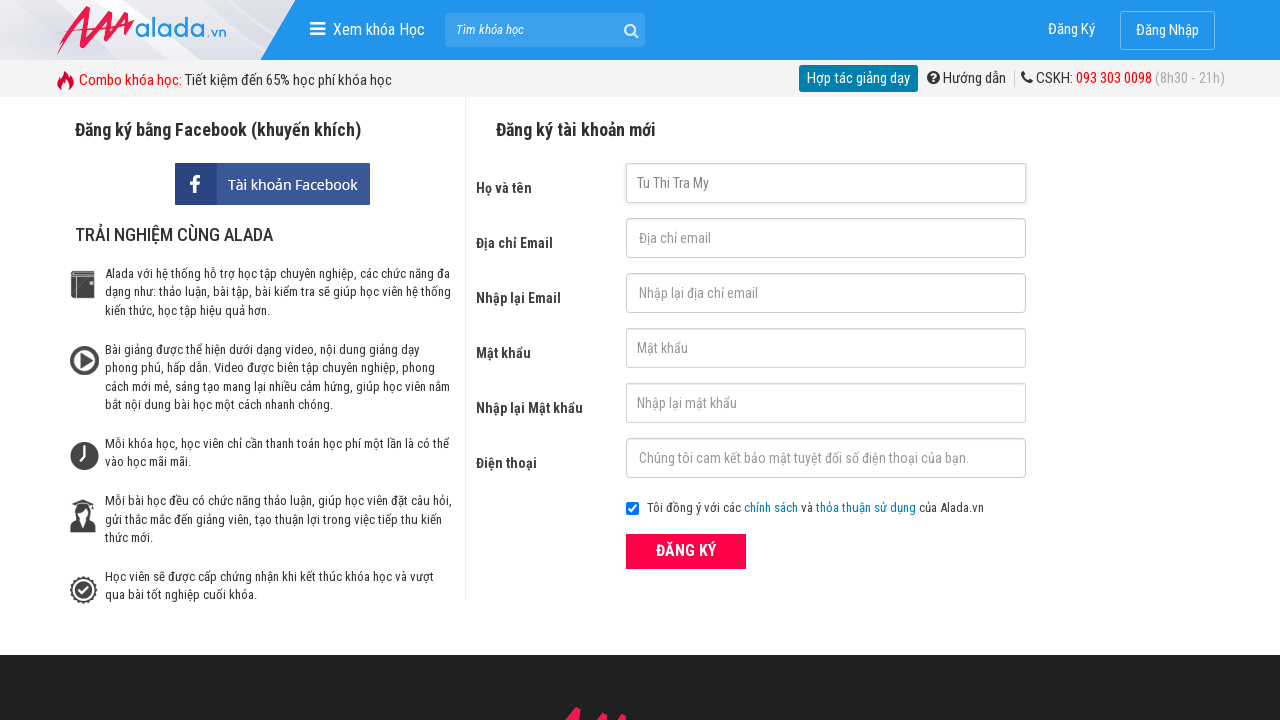

Filled email field with 'tuthitramy02@gmail.com' on //input[@id='txtEmail']
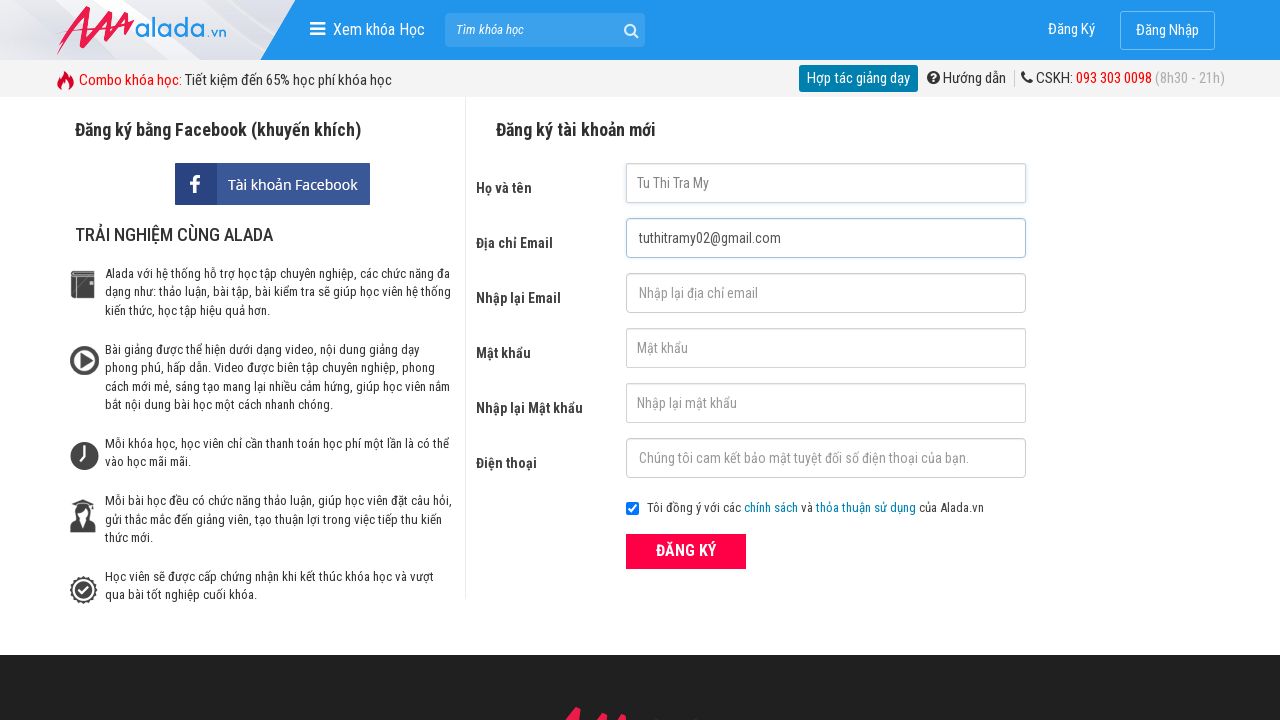

Filled confirm email field with 'tuthitramy02@gmail.com' on //input[@id='txtCEmail']
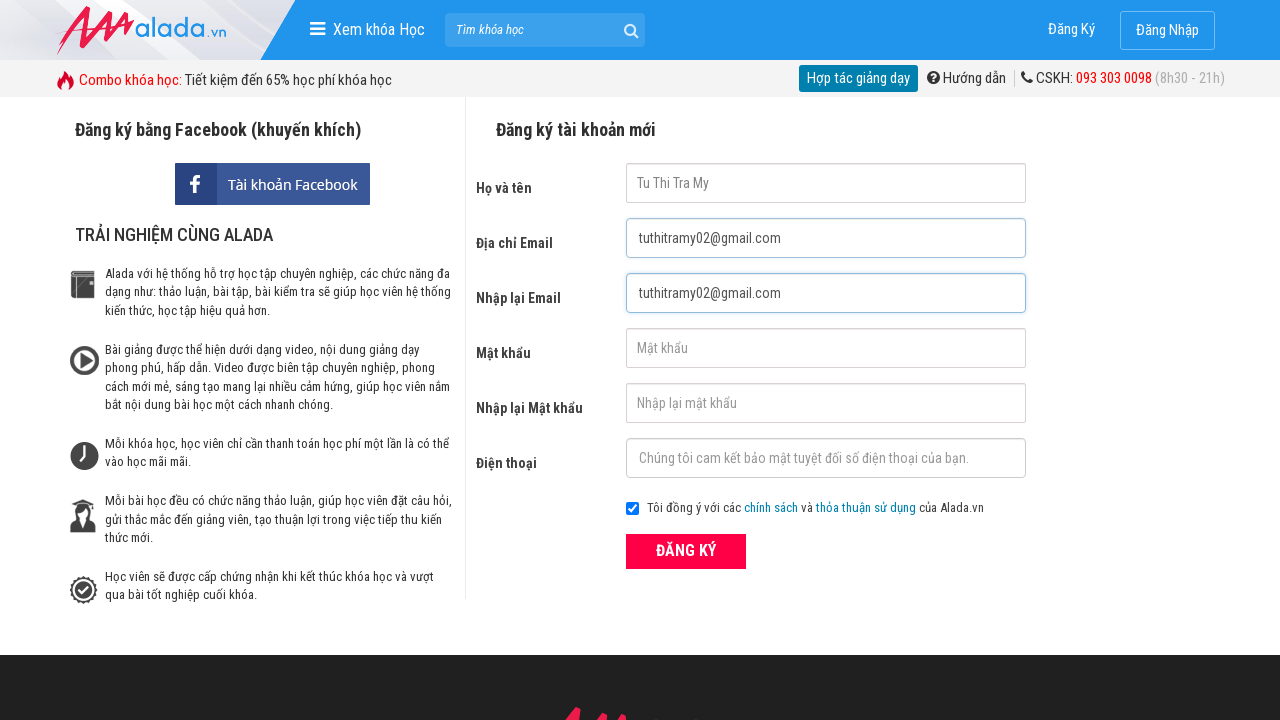

Filled password field with 'myqui07' on //input[@id='txtPassword']
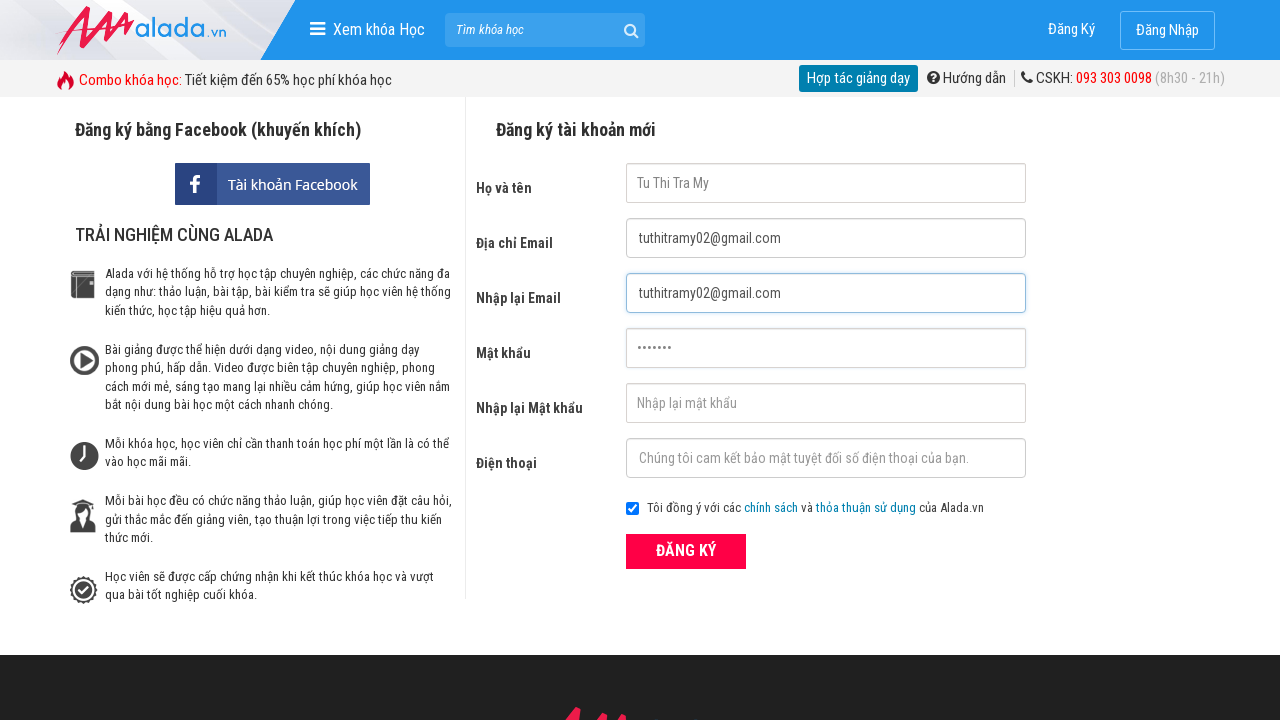

Filled confirm password field with 'myqui07' on //input[@id='txtCPassword']
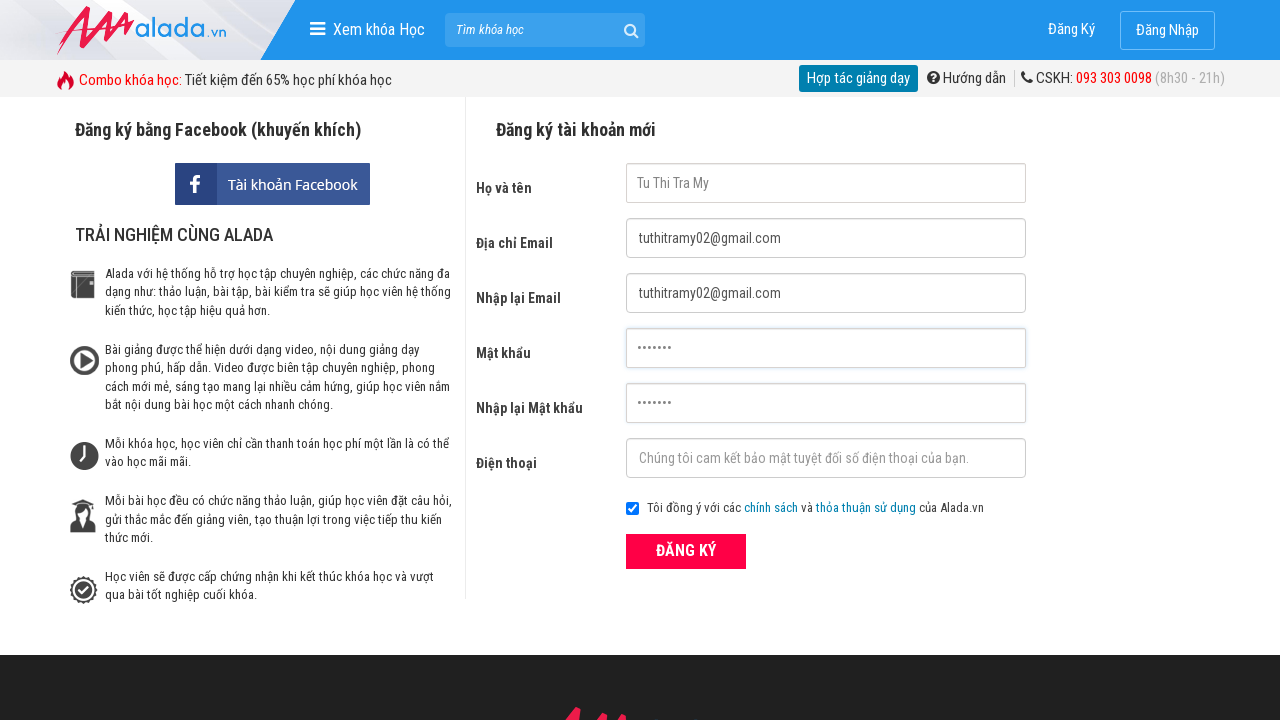

Filled phone number field with invalid short number '094362' on //input[@id='txtPhone']
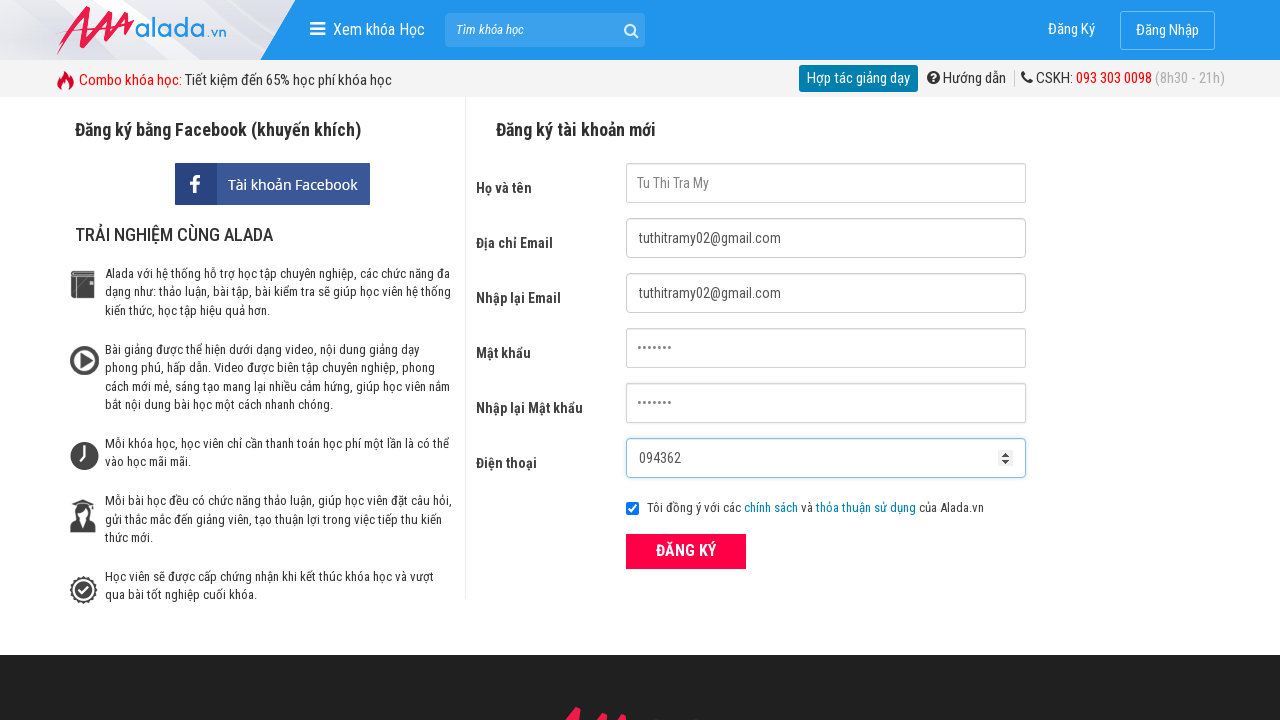

Clicked ĐĂNG KÝ (register) button to submit form at (686, 551) on xpath=//div[@class='field_btn']/button[text()='ĐĂNG KÝ']
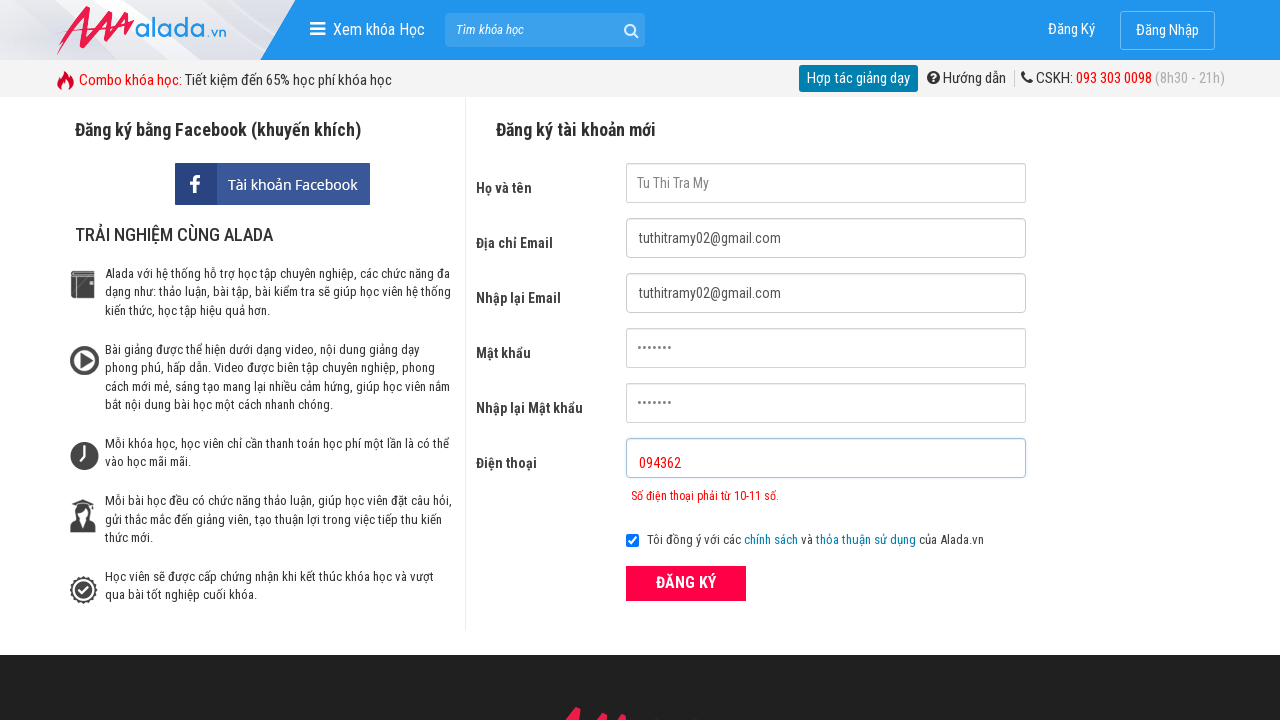

Phone number validation error message appeared
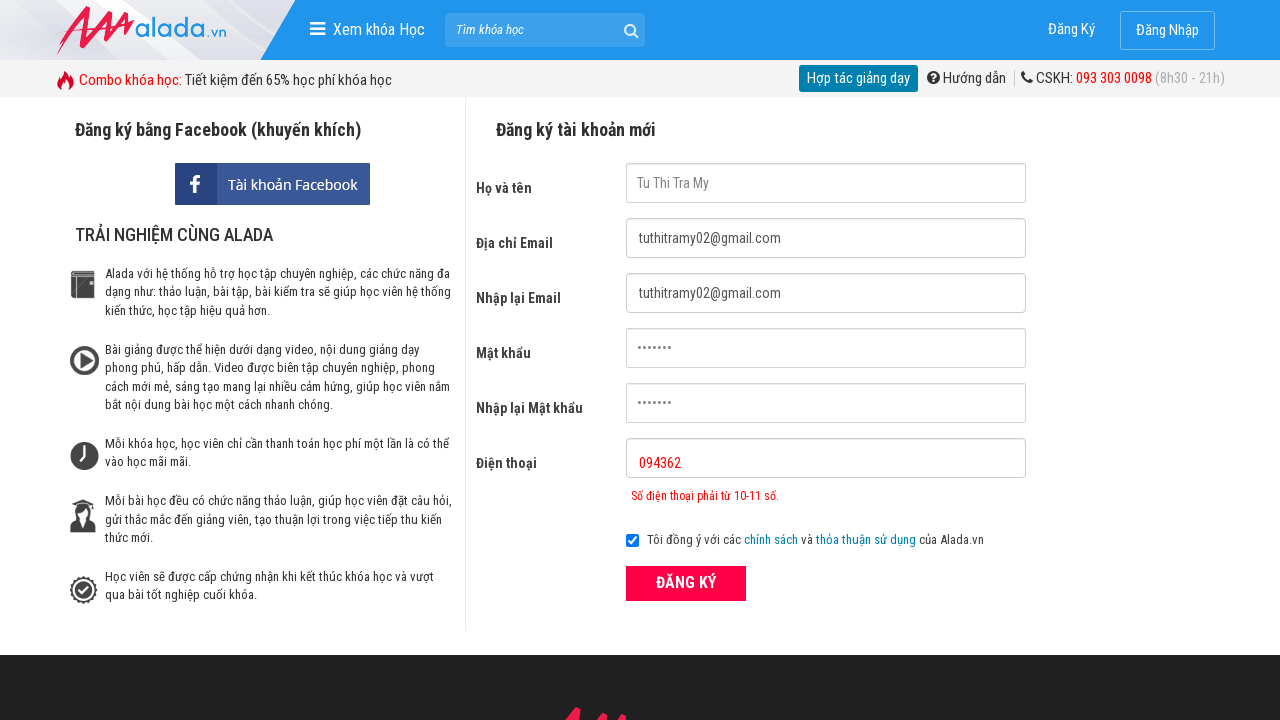

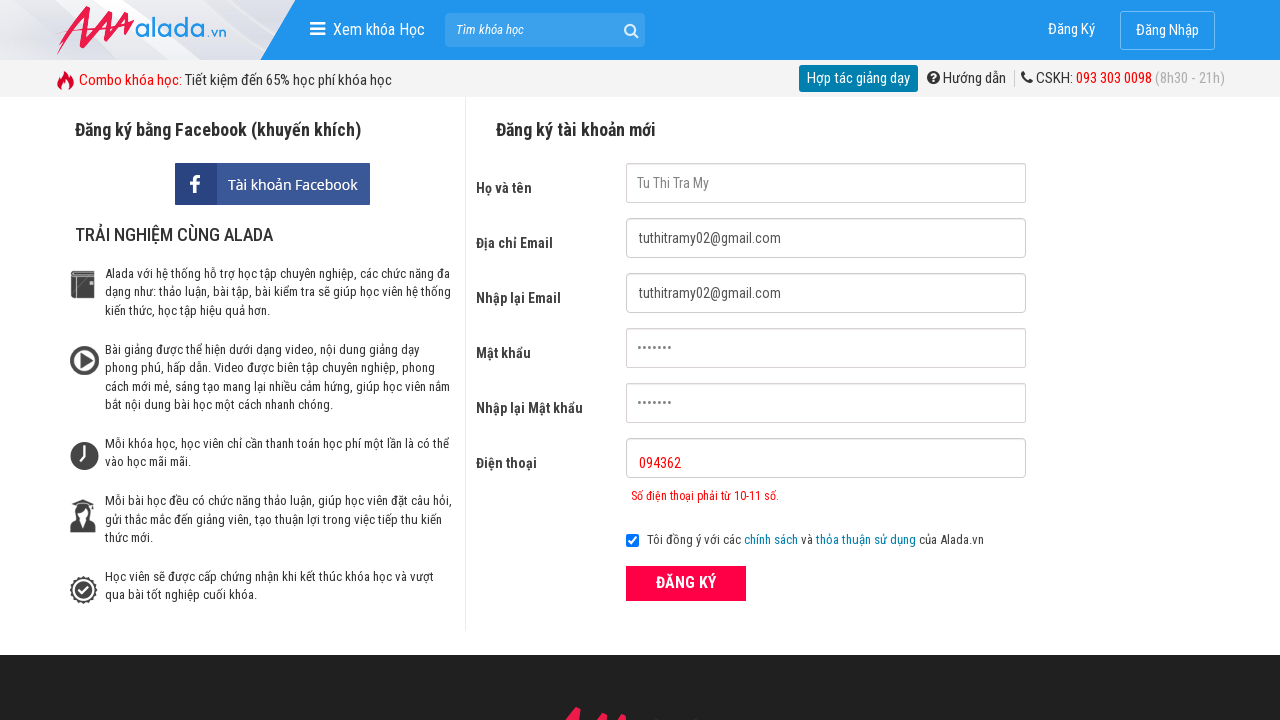